Tests the jQuery UI draggable functionality by dragging an element to a new position within an iframe

Starting URL: https://jqueryui.com/draggable

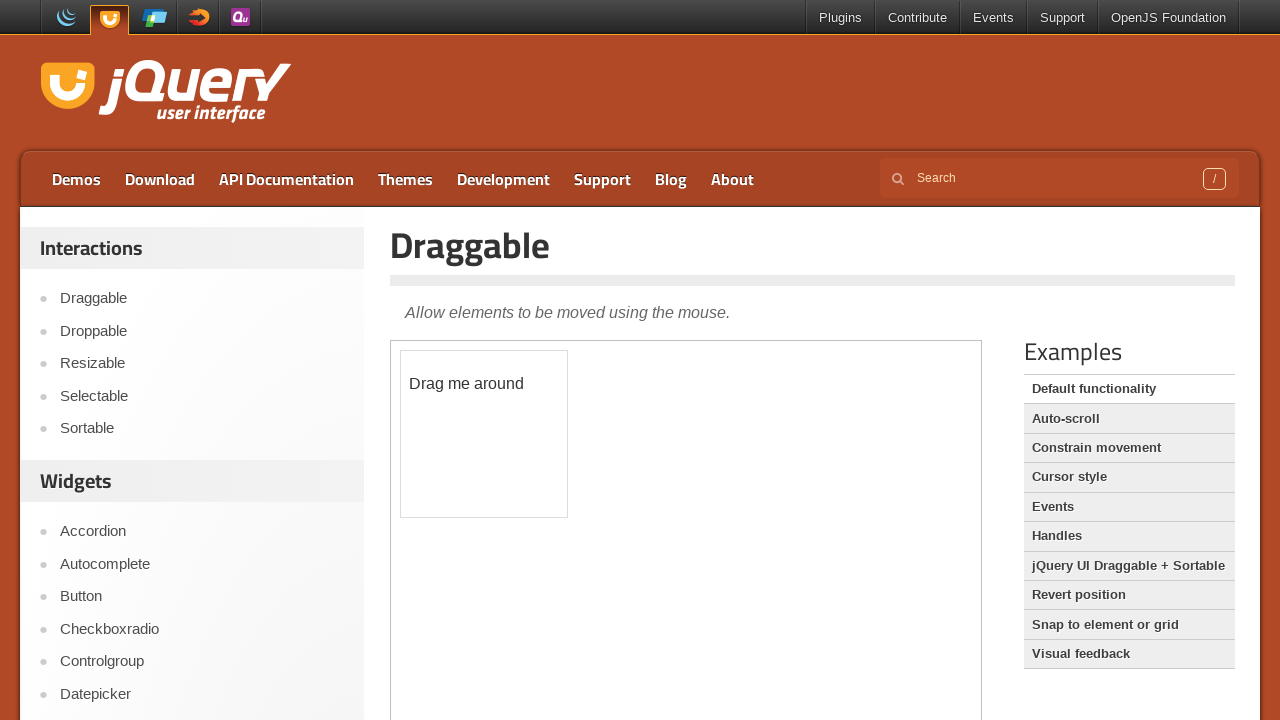

Dragged the draggable element to position (100, 100) within the iframe at (501, 451)
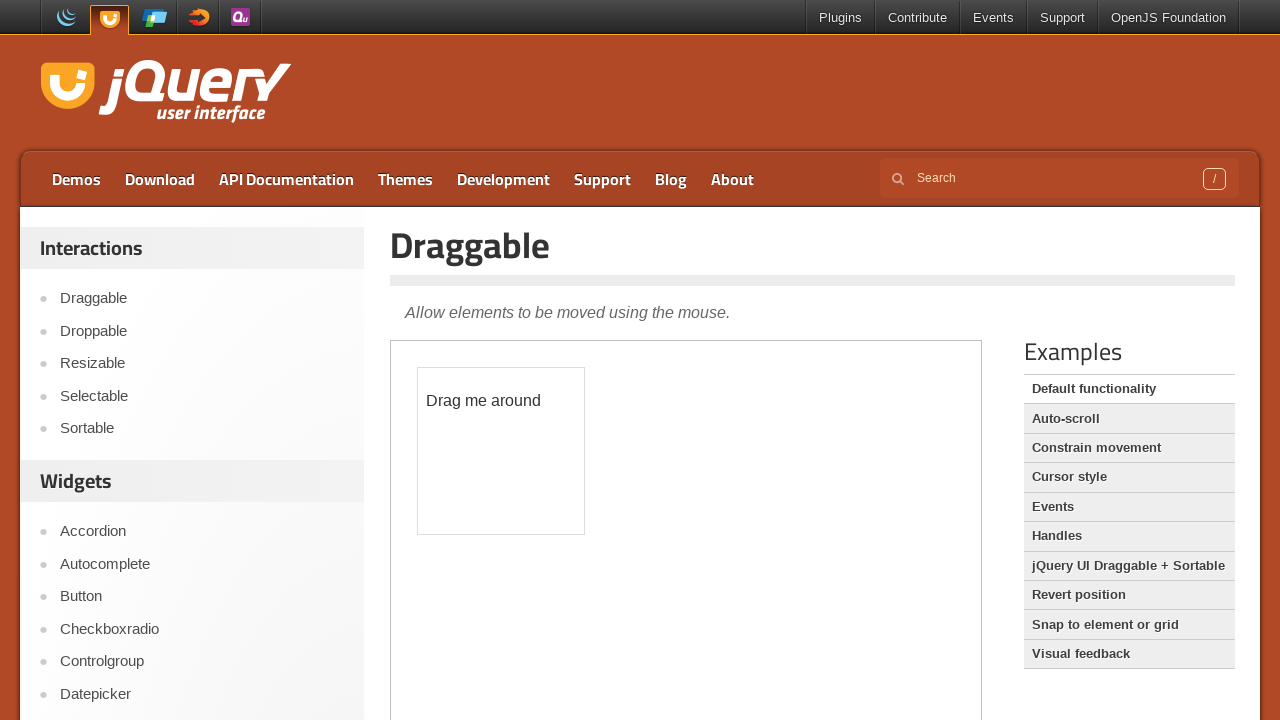

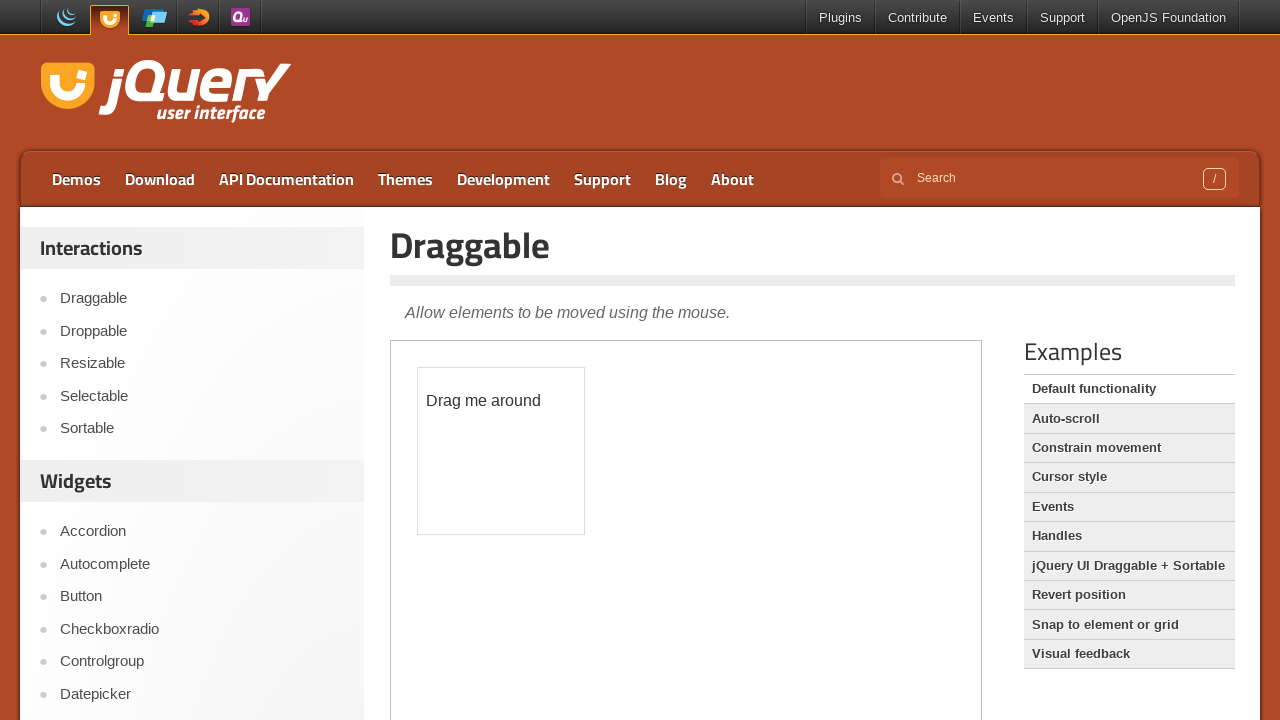